Navigates to the home page and verifies that the header and description text are displayed correctly

Starting URL: https://kristinek.github.io/site

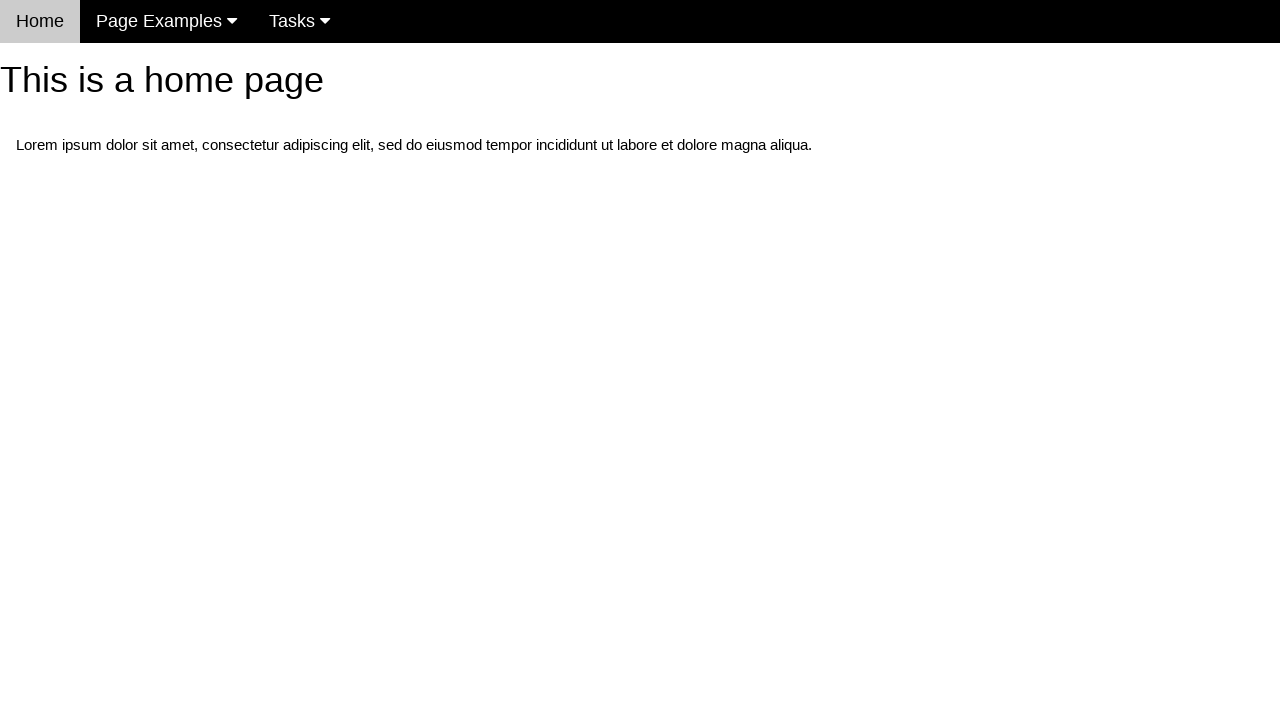

Navigated to home page at https://kristinek.github.io/site
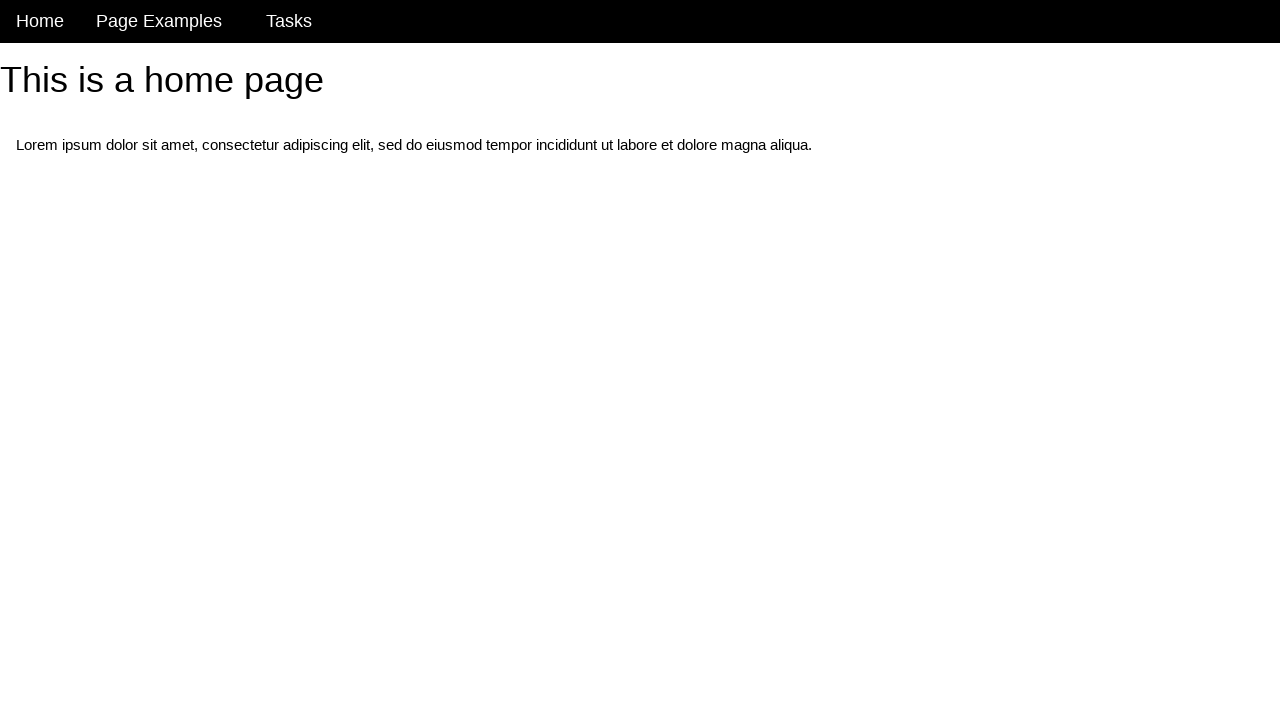

Located h1 header element
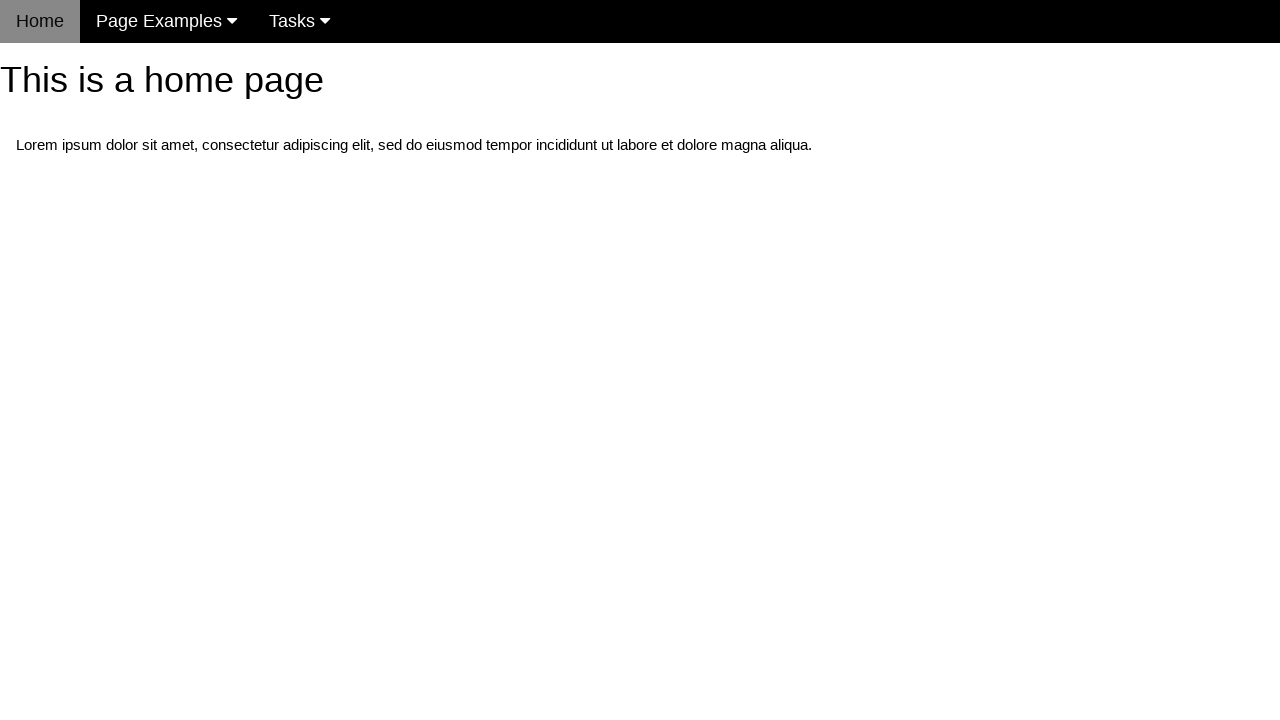

Header element loaded and ready
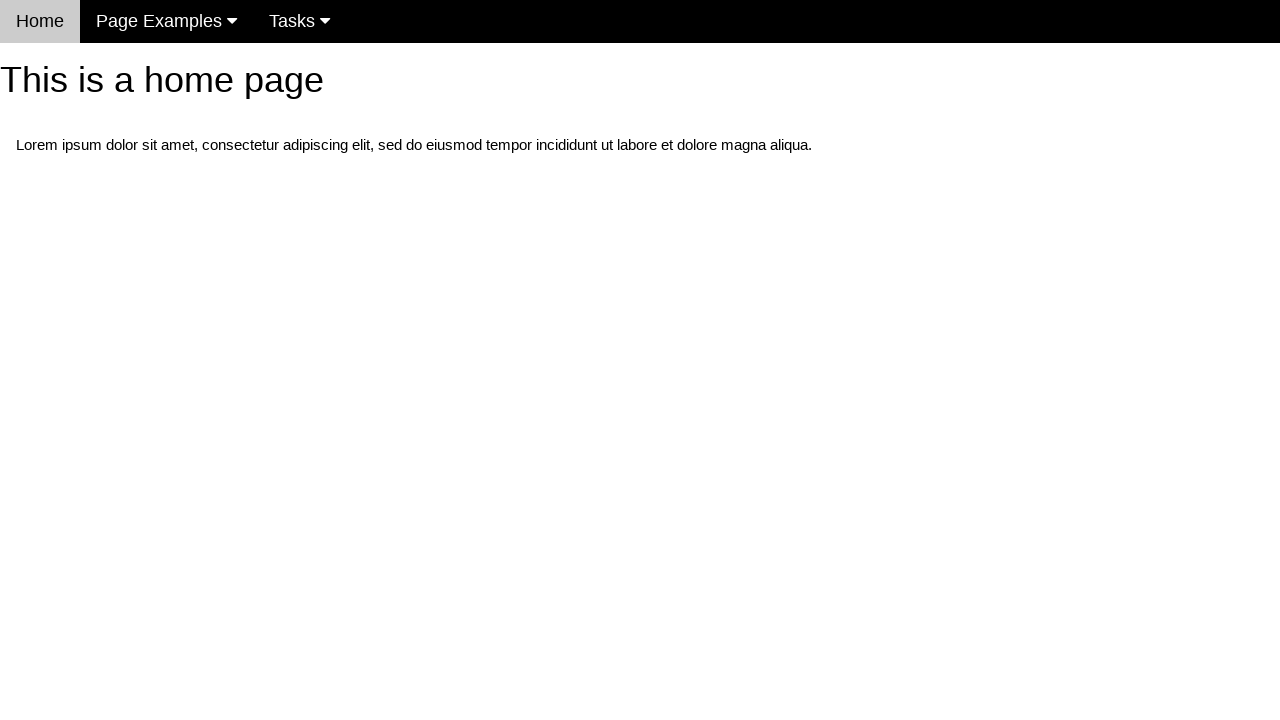

Verified header text is 'This is a home page'
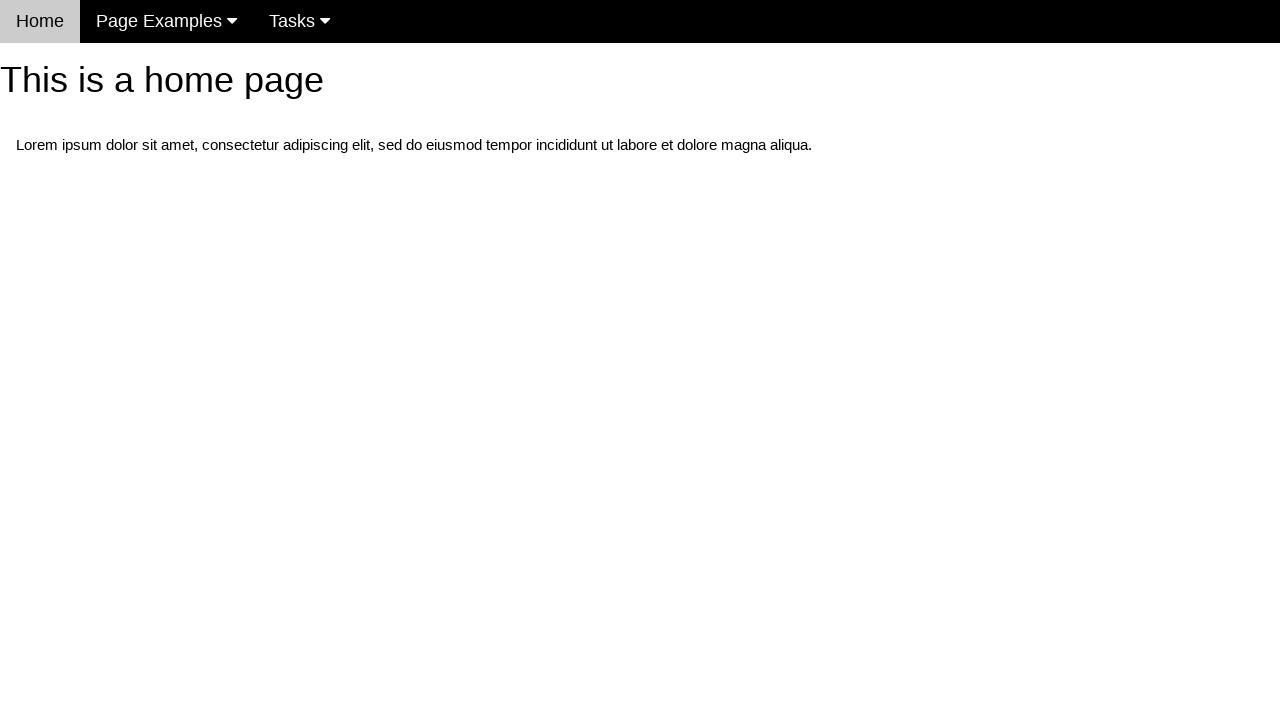

Located paragraph description element
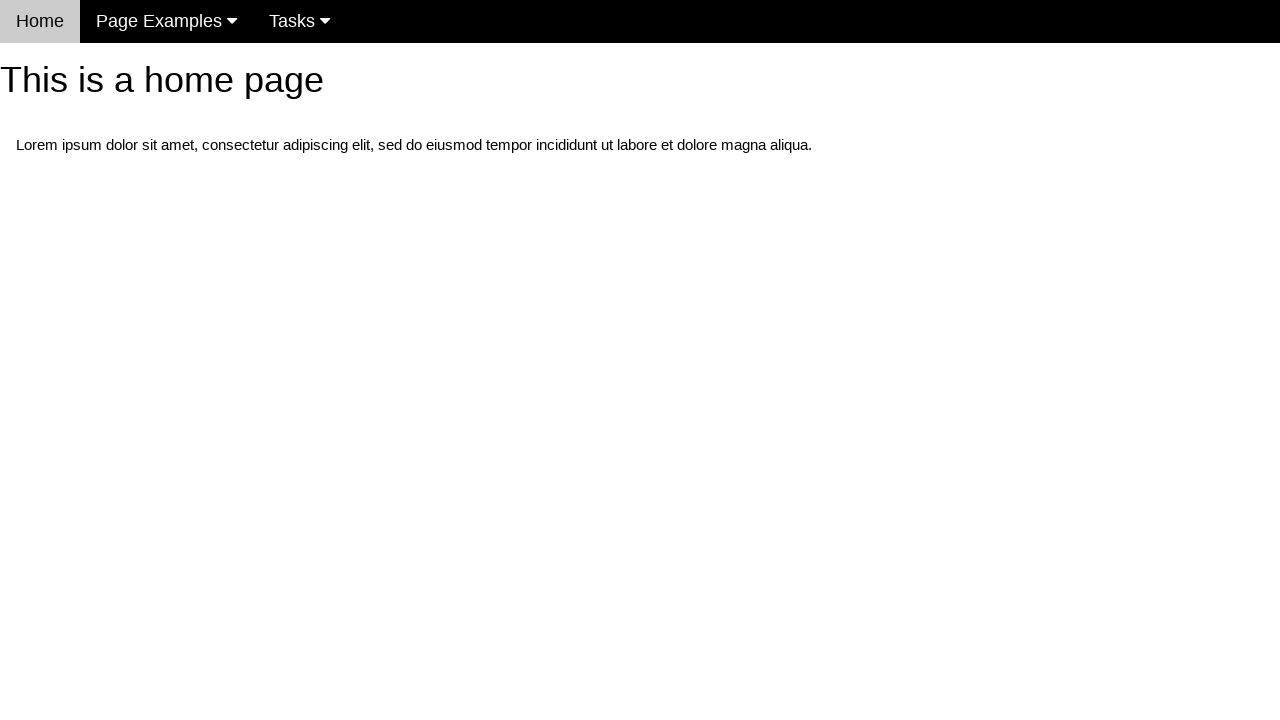

Verified description text matches expected Lorem ipsum content
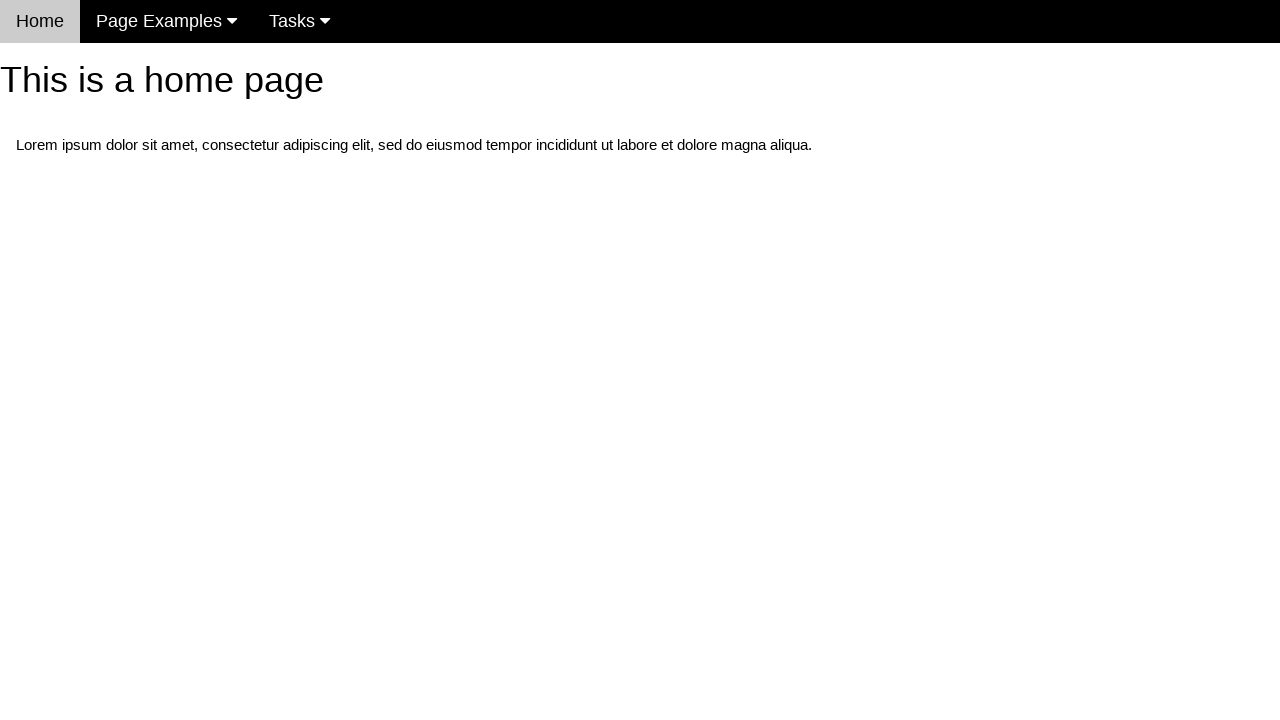

Located navigation menu element with class w3-navbar
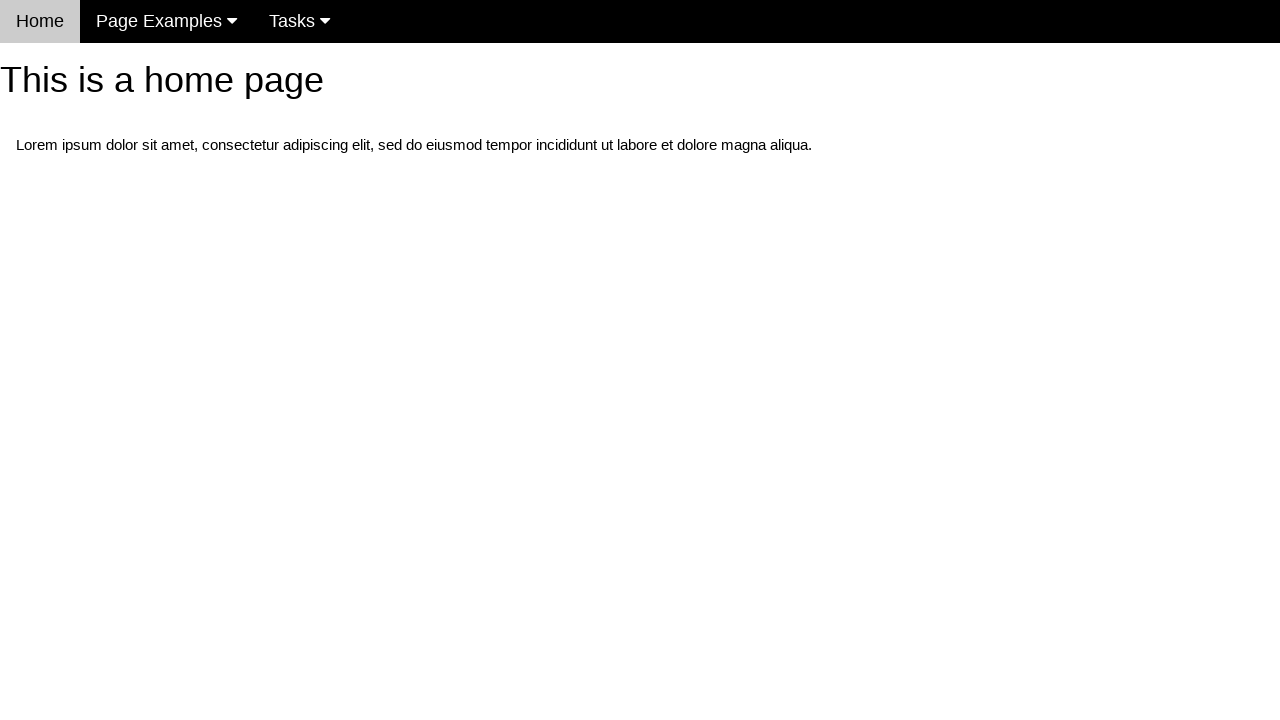

Verified navigation menu is visible
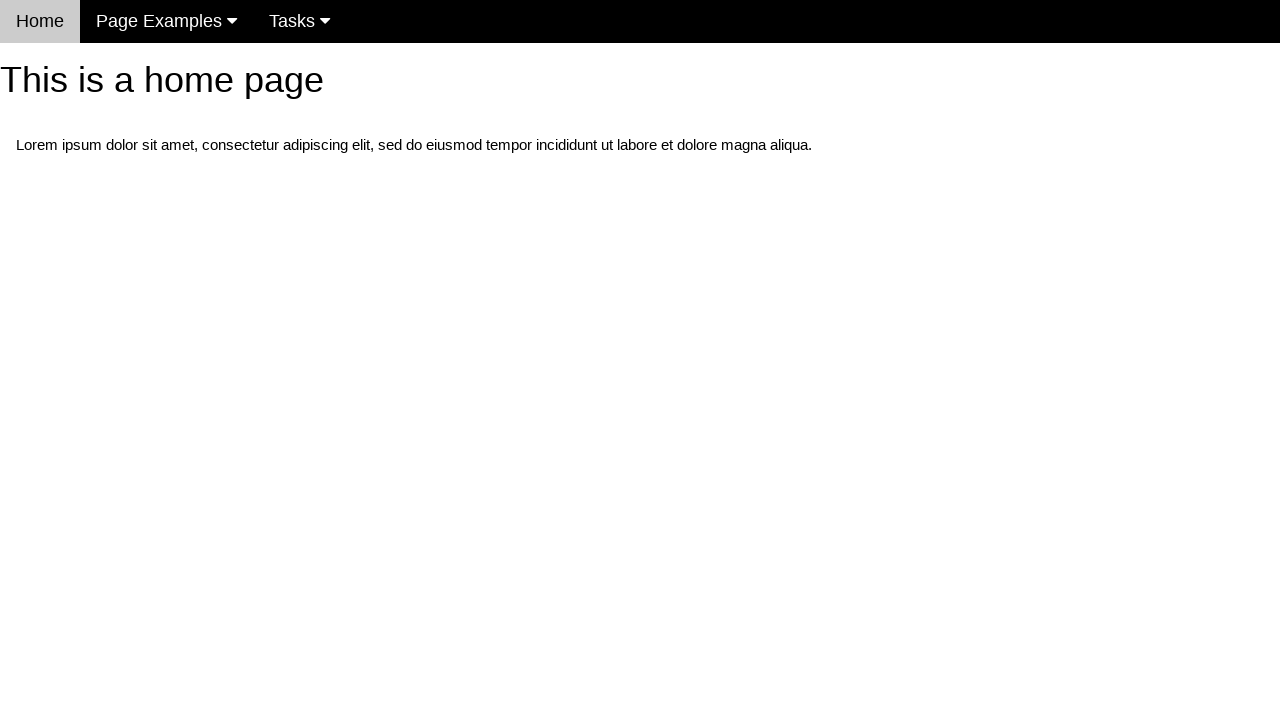

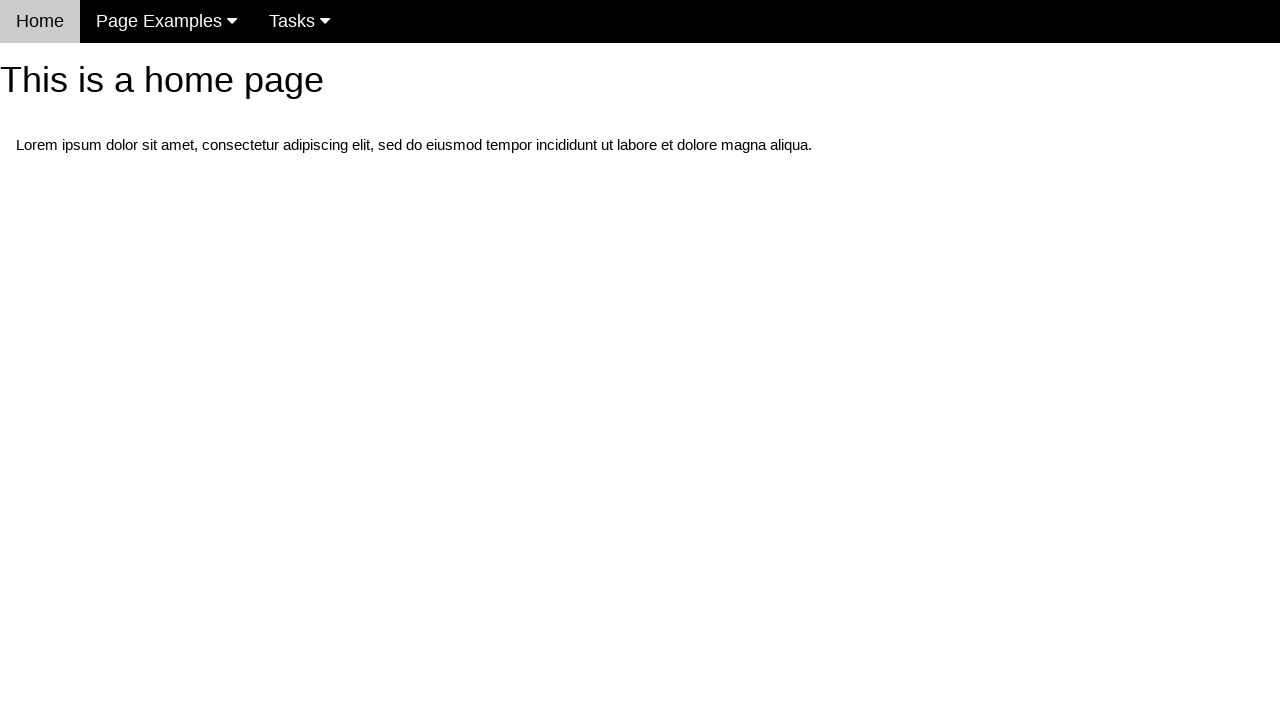